Tests implicit wait functionality by clicking a button that starts a timer and waiting for a dynamic element to appear

Starting URL: http://seleniumpractise.blogspot.com/2016/08/how-to-use-explicit-wait-in-selenium.html

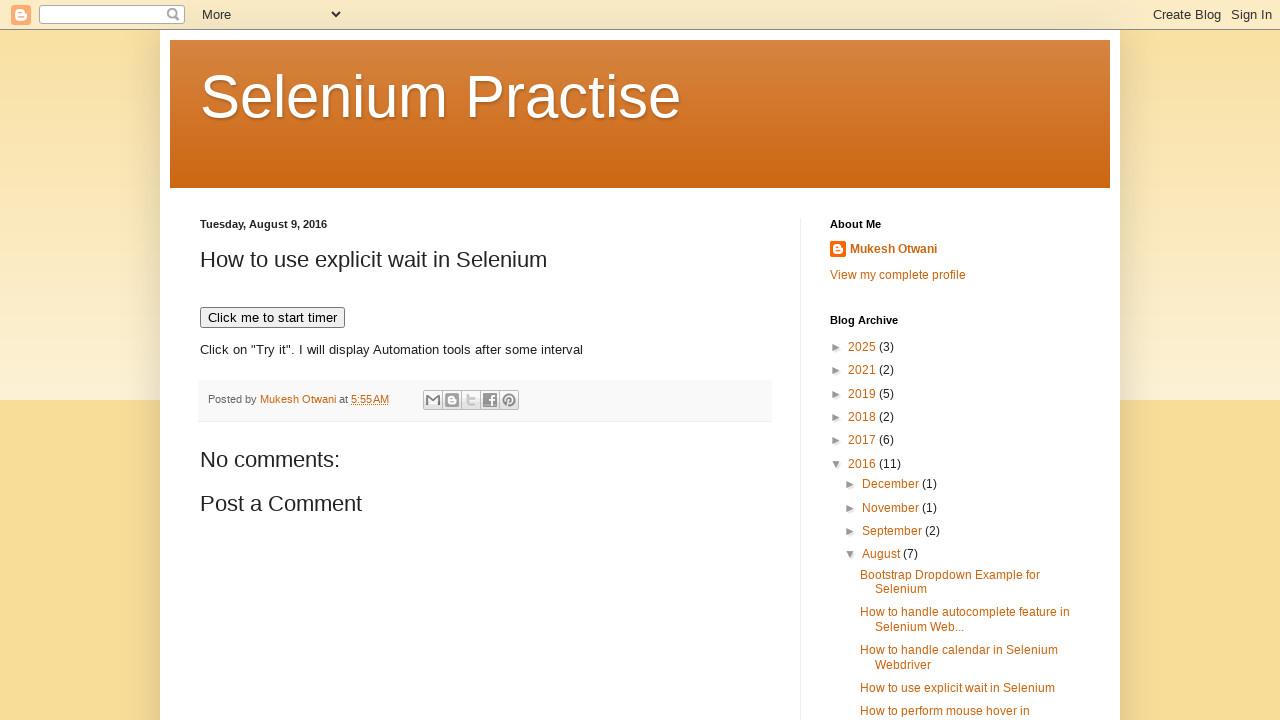

Navigated to explicit wait demo page
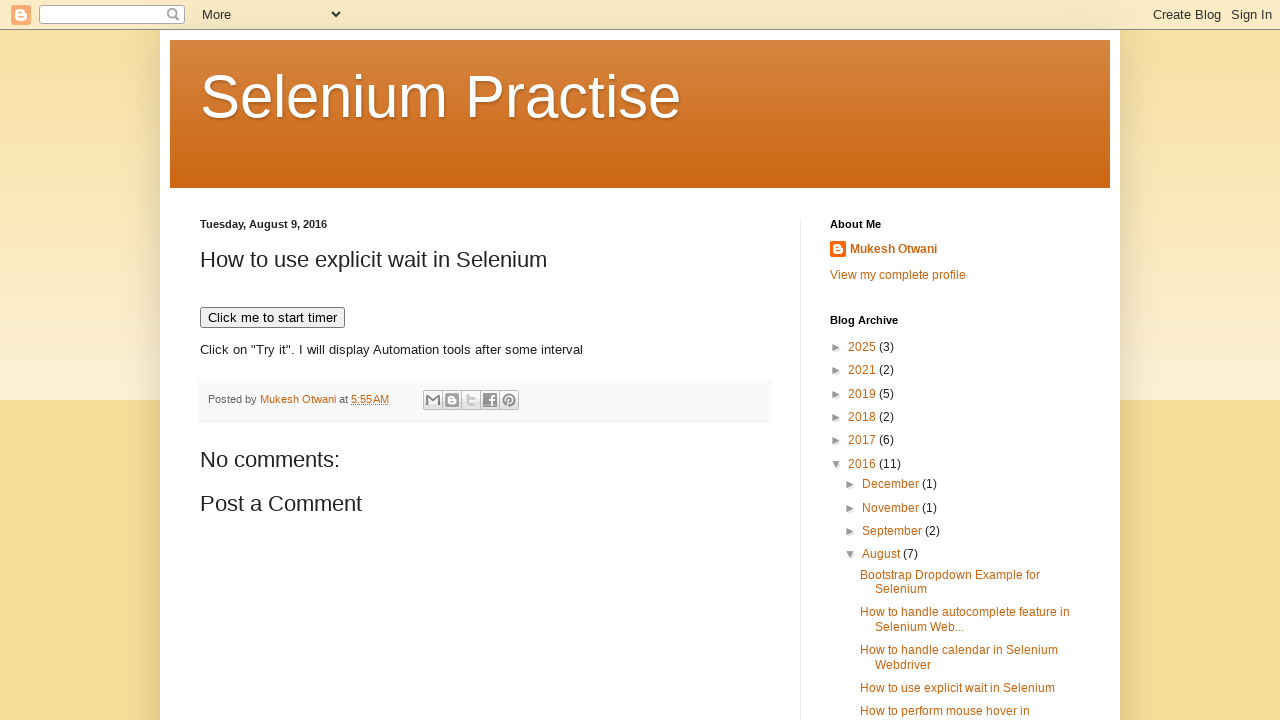

Clicked button to start timer at (272, 318) on xpath=//button[text()='Click me to start timer']
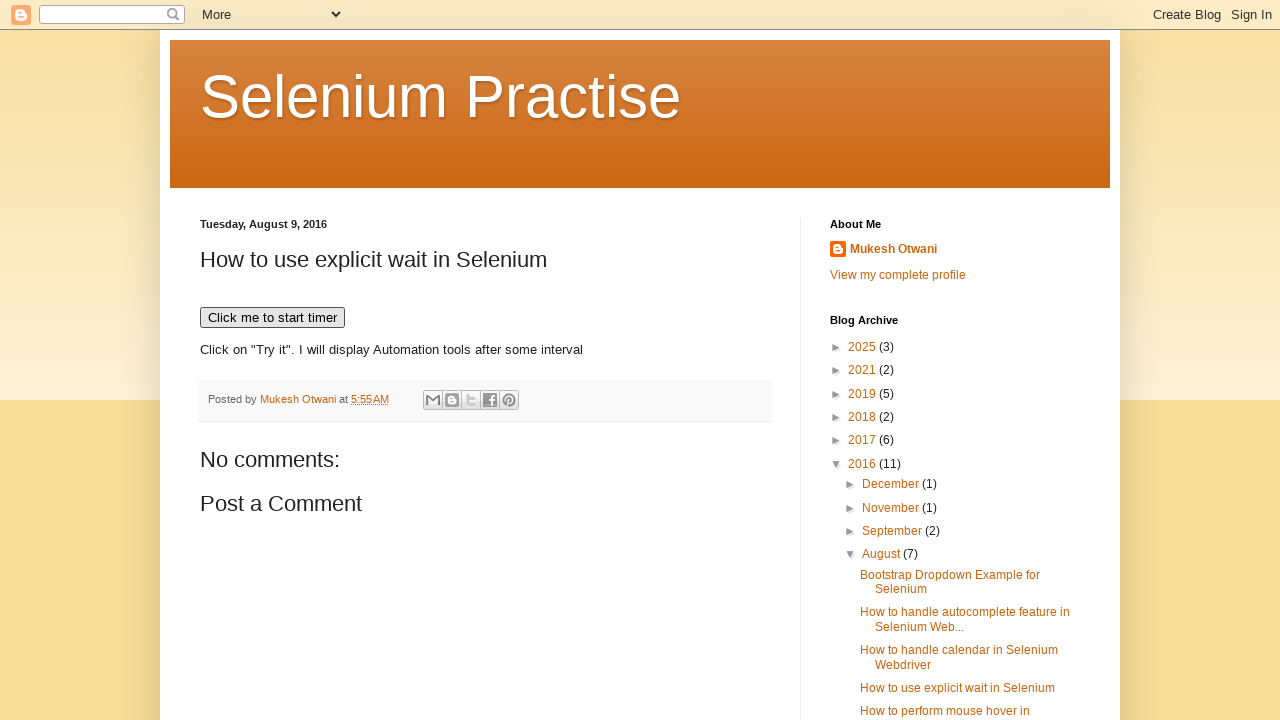

Dynamic element appeared after implicit wait
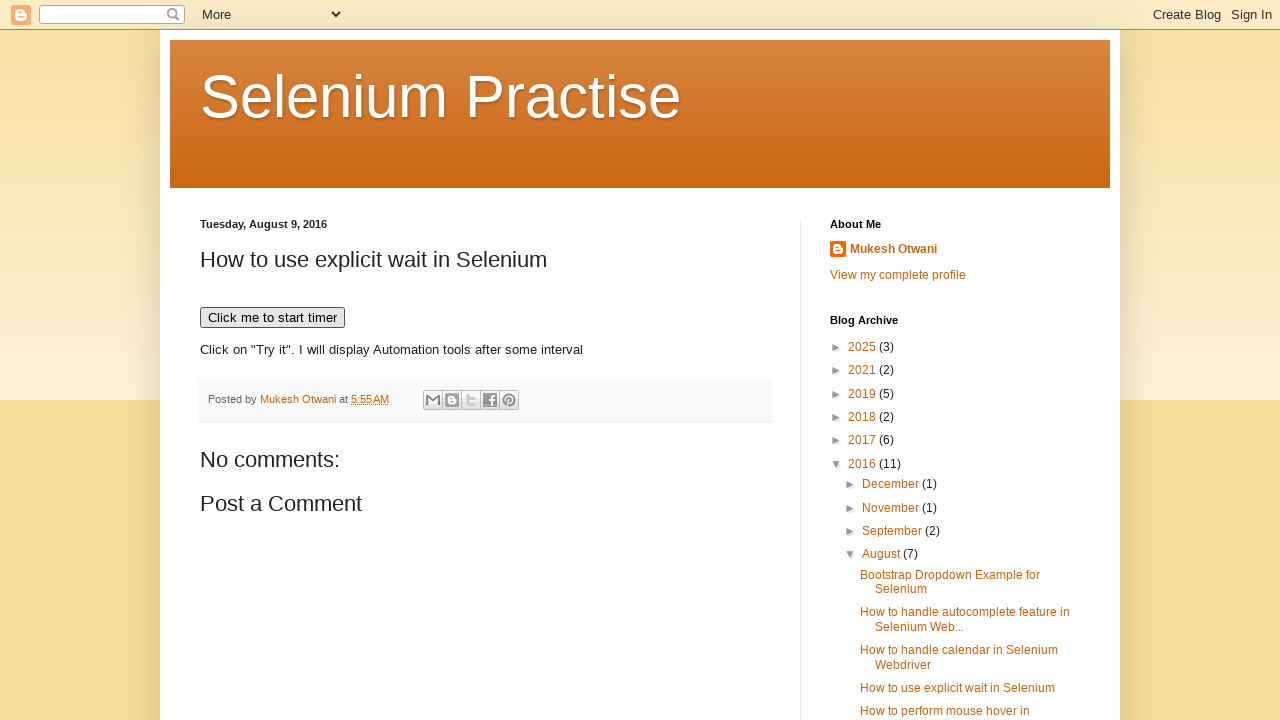

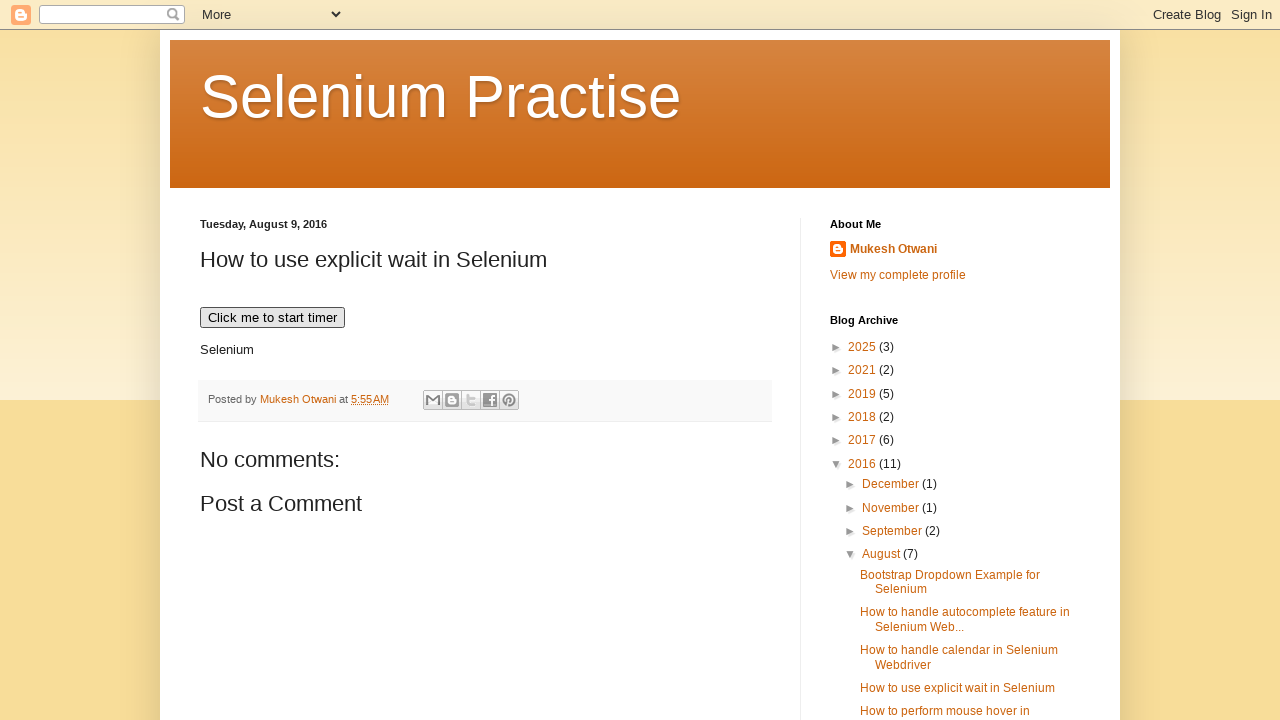